Tests JavaScript confirm dialog handling by clicking confirm button and dismissing the dialog

Starting URL: https://automationfc.github.io/basic-form/index.html

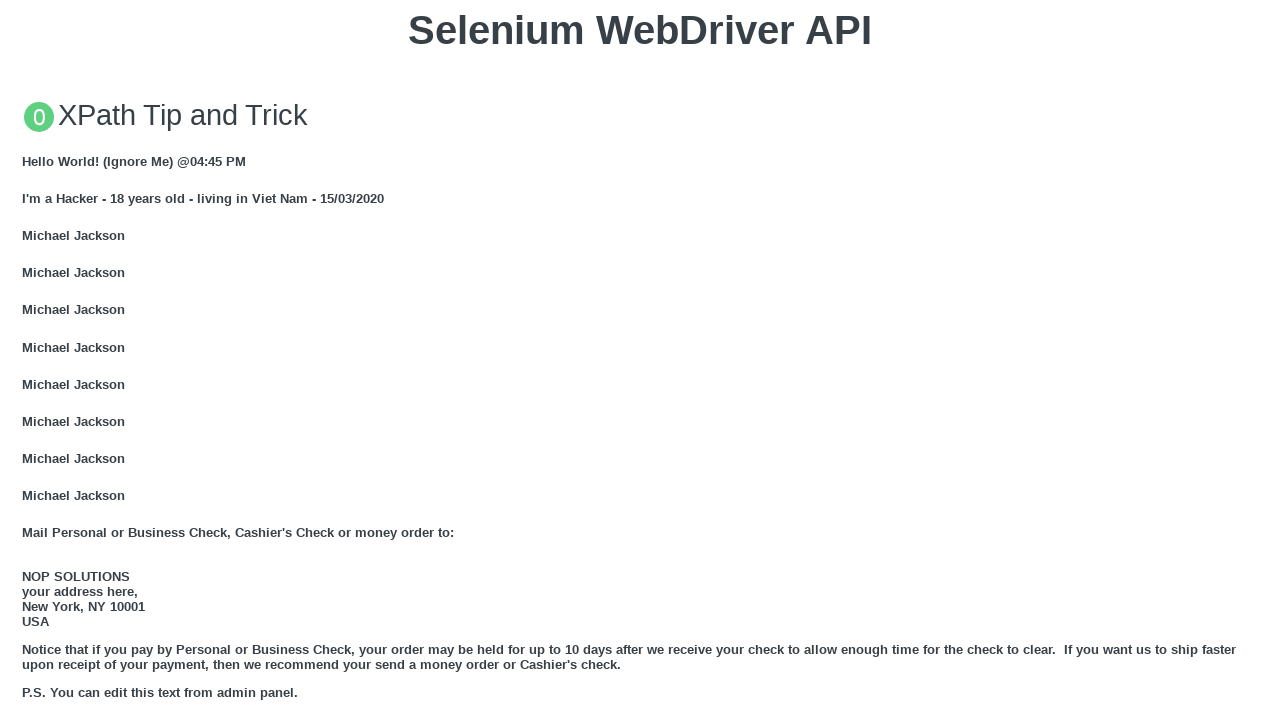

Located JS Confirm button
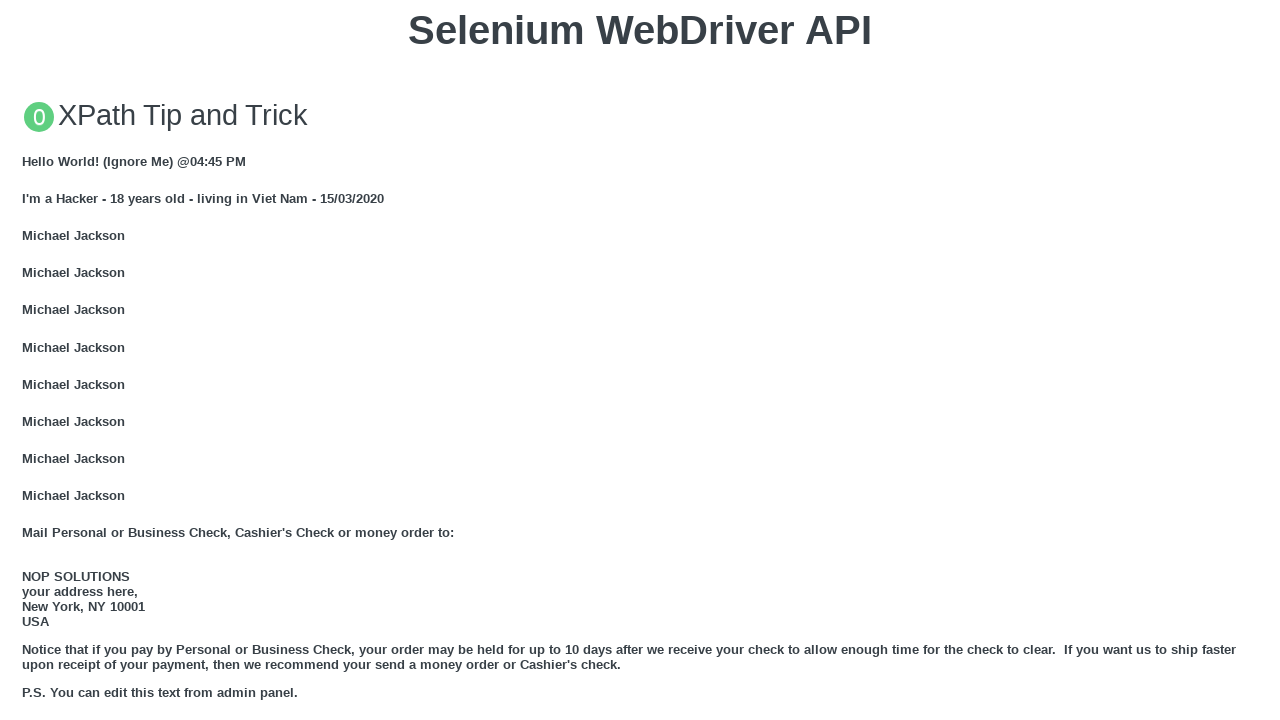

Registered dialog handler to dismiss confirm dialog
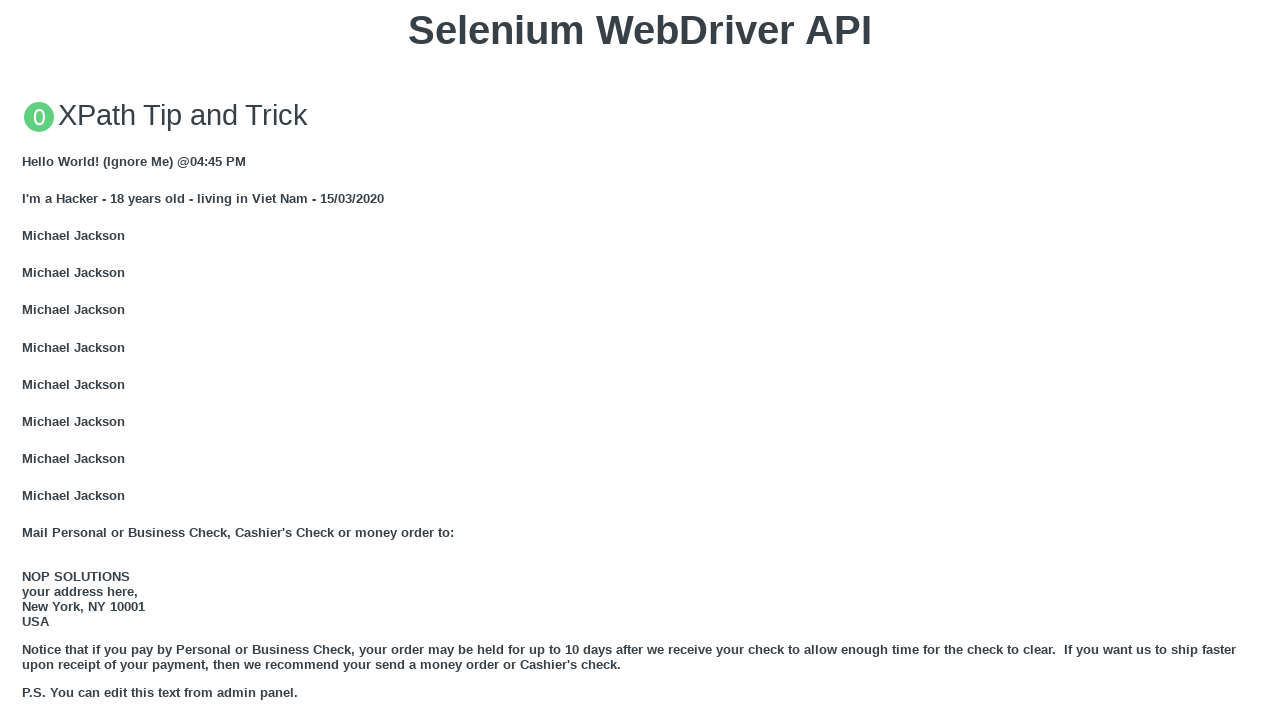

Clicked JS Confirm button at (640, 360) on xpath=//button[text()='Click for JS Confirm']
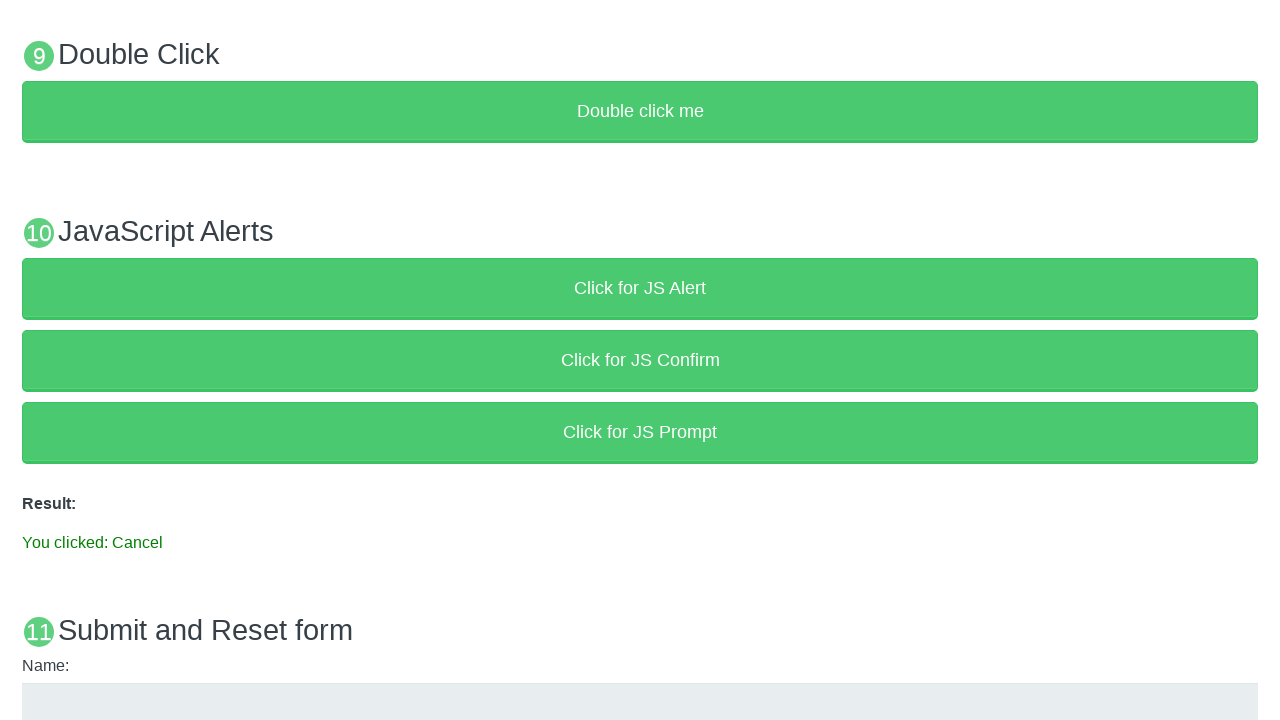

Result text appeared after dismissing confirm dialog
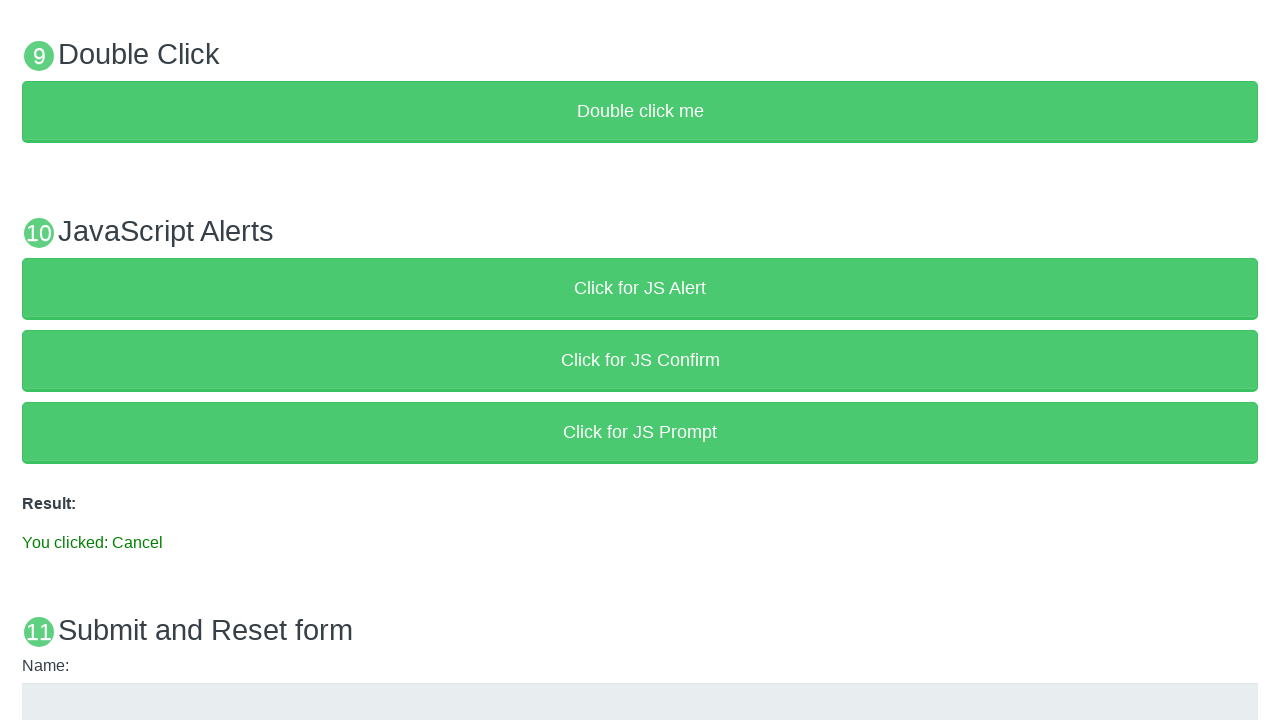

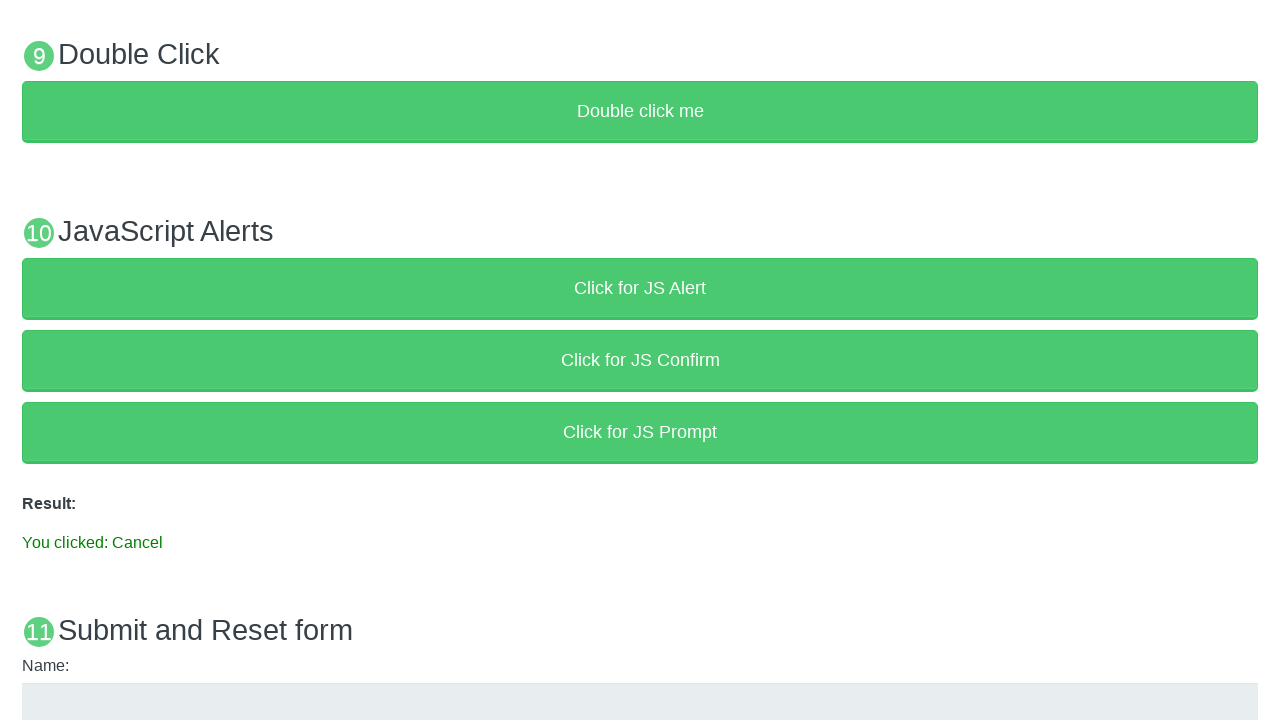